Tests window handle management by opening a link in a new window and switching between parent and child windows

Starting URL: https://opensource-demo.orangehrmlive.com/

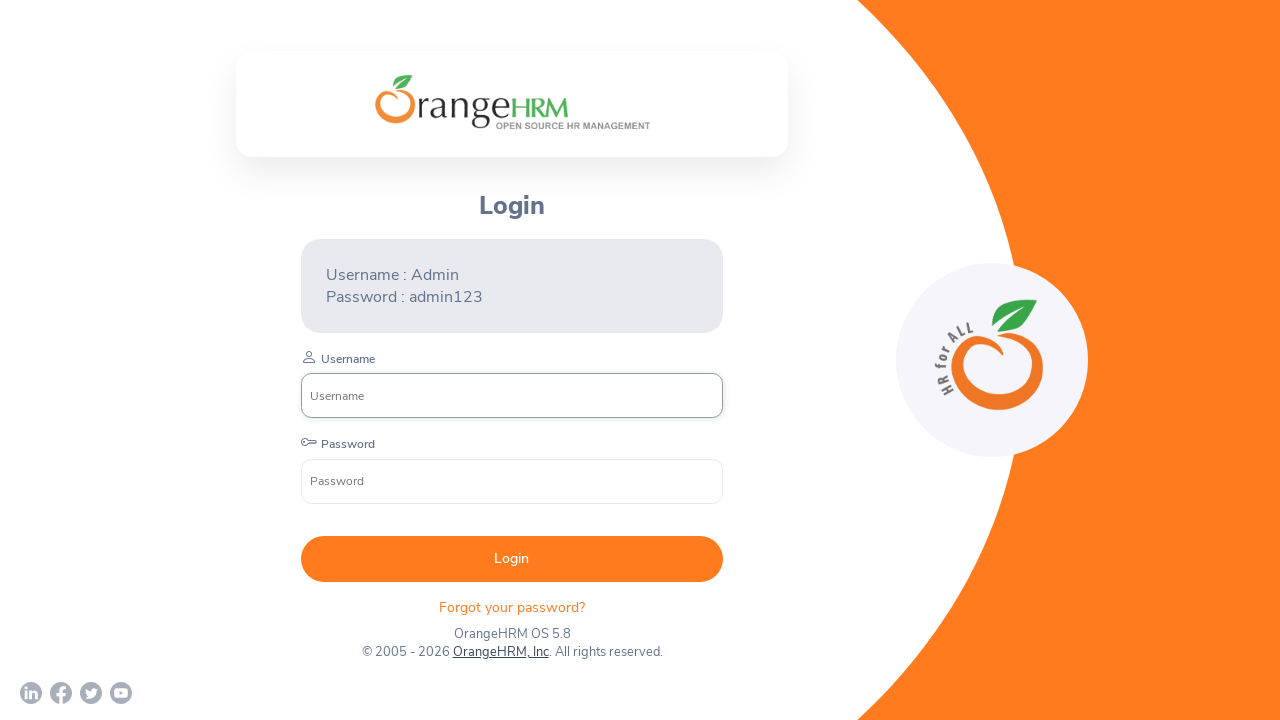

Stored original page context
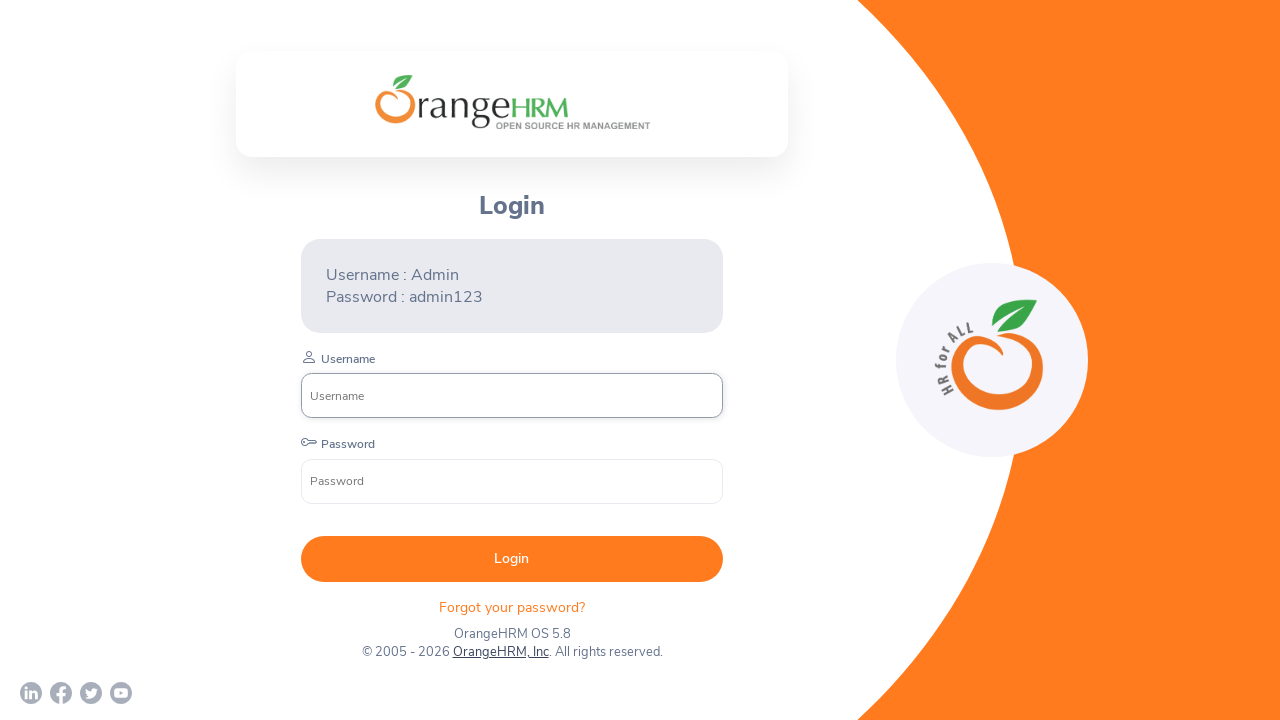

Clicked 'OrangeHRM, Inc' link which opened a new window at (500, 652) on text=OrangeHRM, Inc
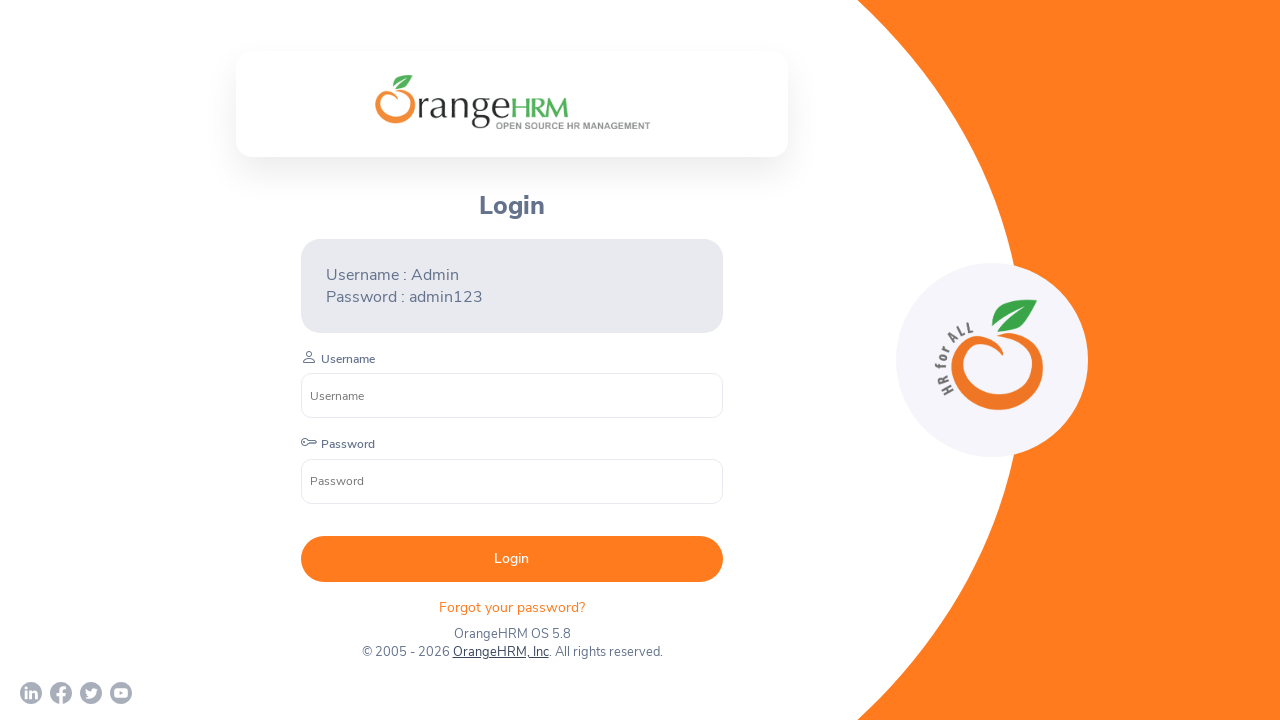

New popup page captured
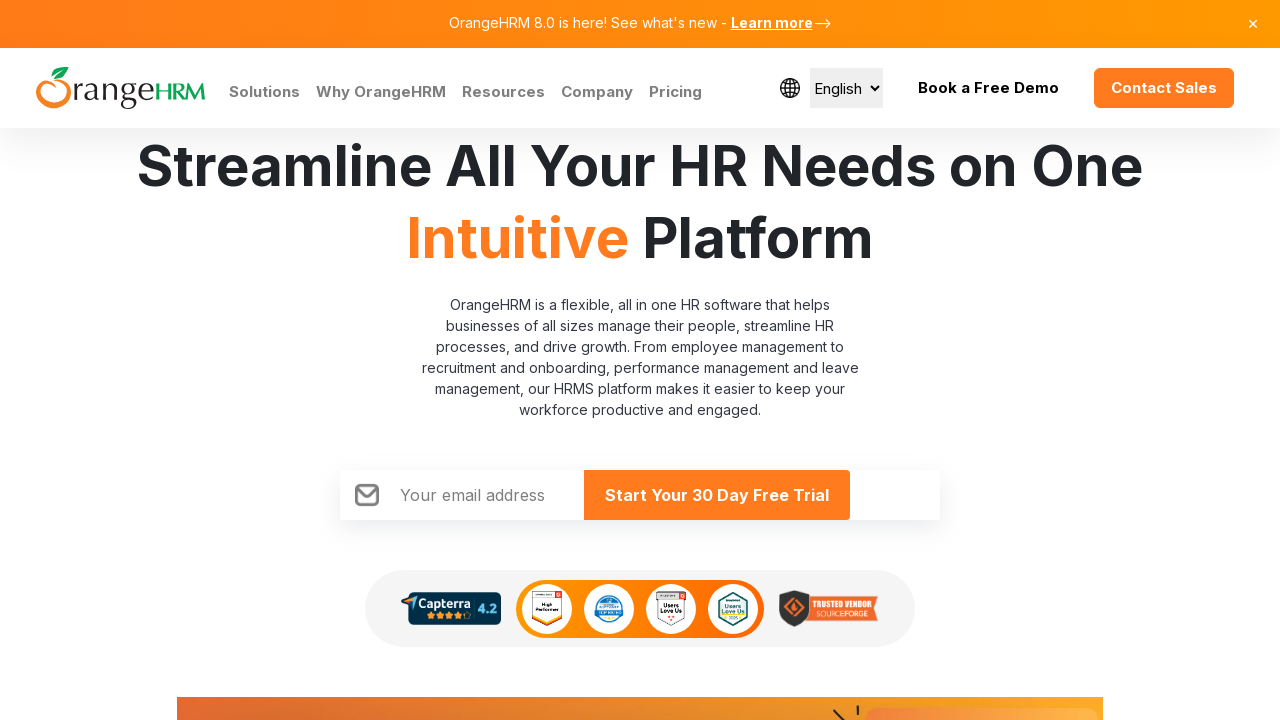

Retrieved child window title: Human Resources Management Software | HRMS | OrangeHRM
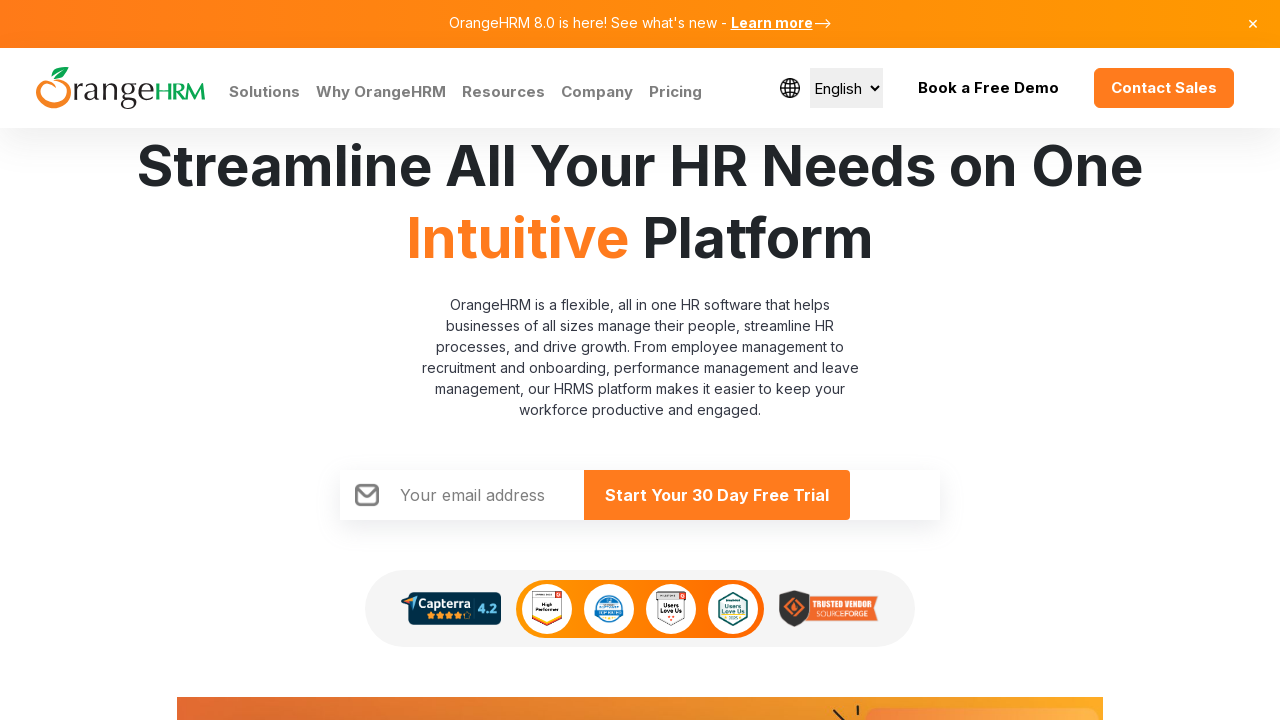

Retrieved child window URL: https://www.orangehrm.com/
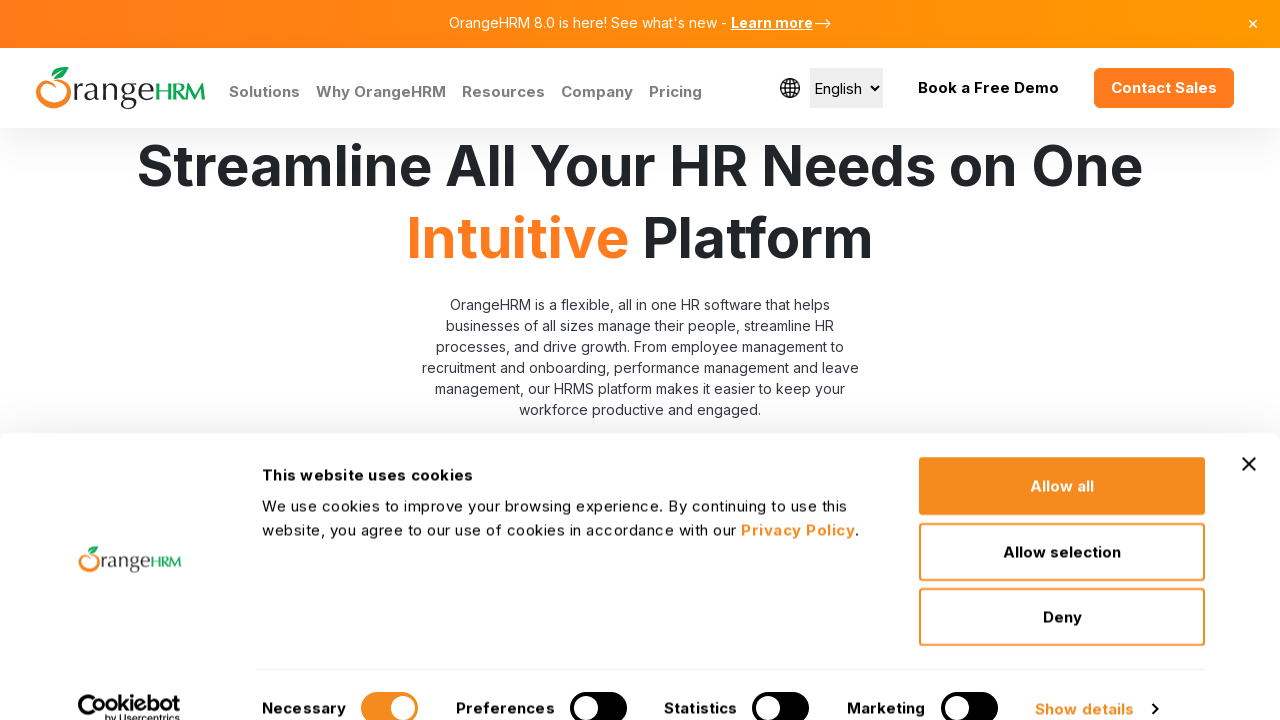

Retrieved parent window title: OrangeHRM
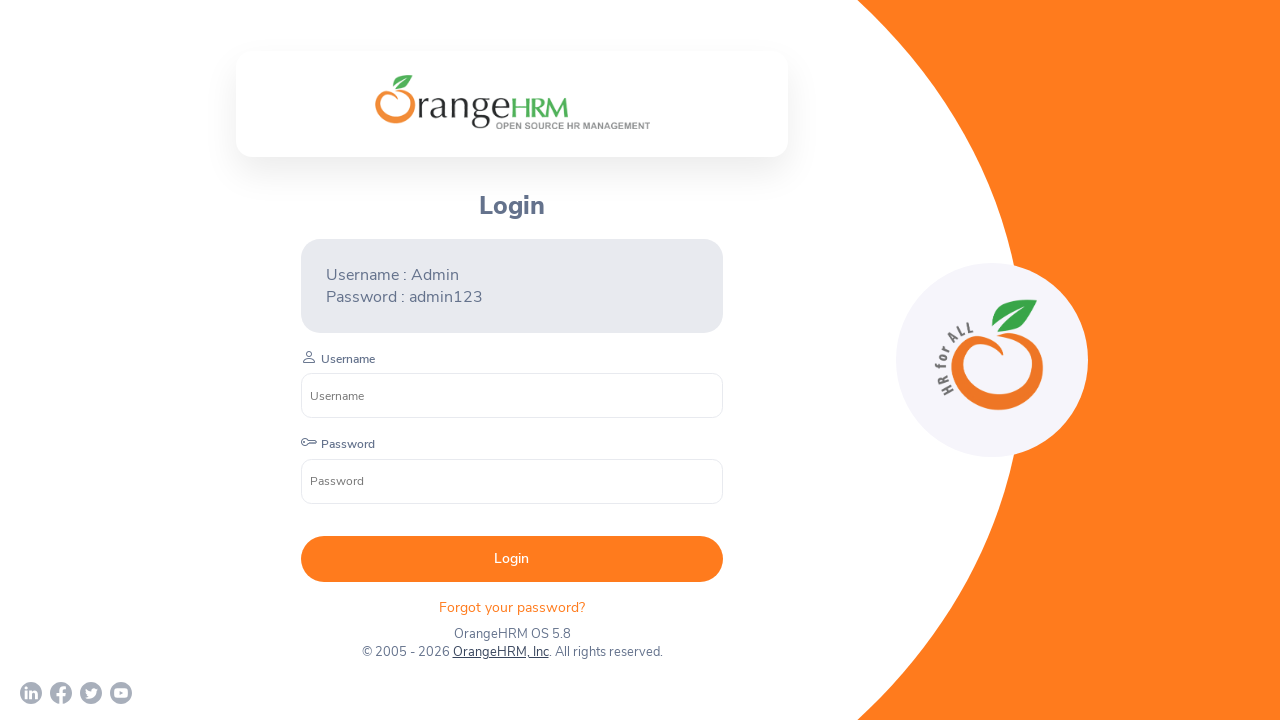

Retrieved parent window URL: https://opensource-demo.orangehrmlive.com/web/index.php/auth/login
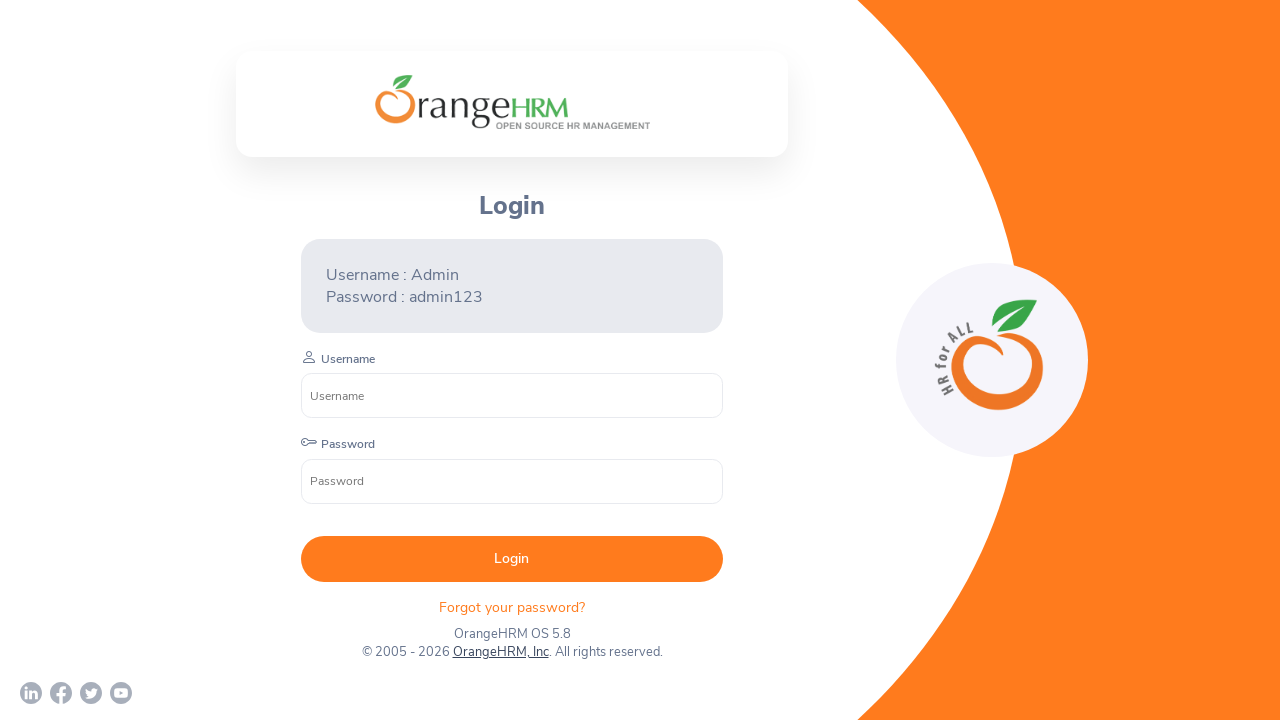

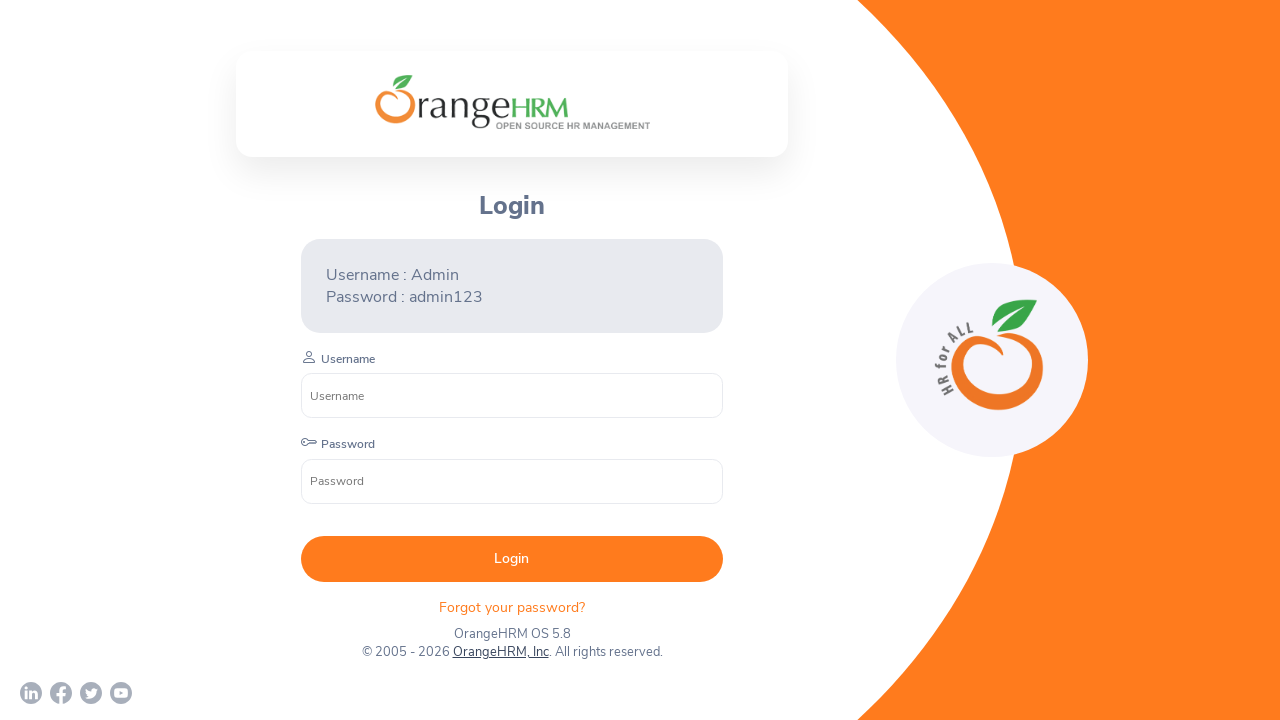